Tests the e-commerce demo site by verifying product display, adding an item to cart, and confirming the cart contains the added product.

Starting URL: https://bstackdemo.com/

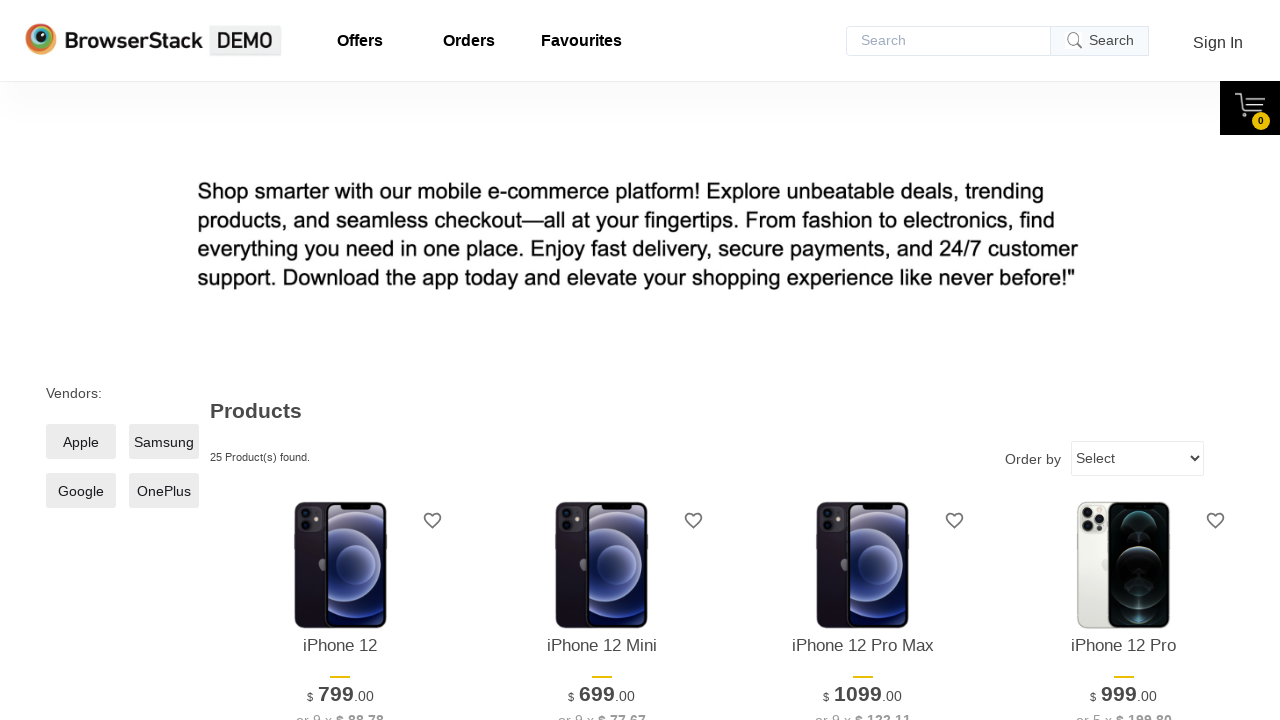

Page loaded and title verified to contain 'StackDemo'
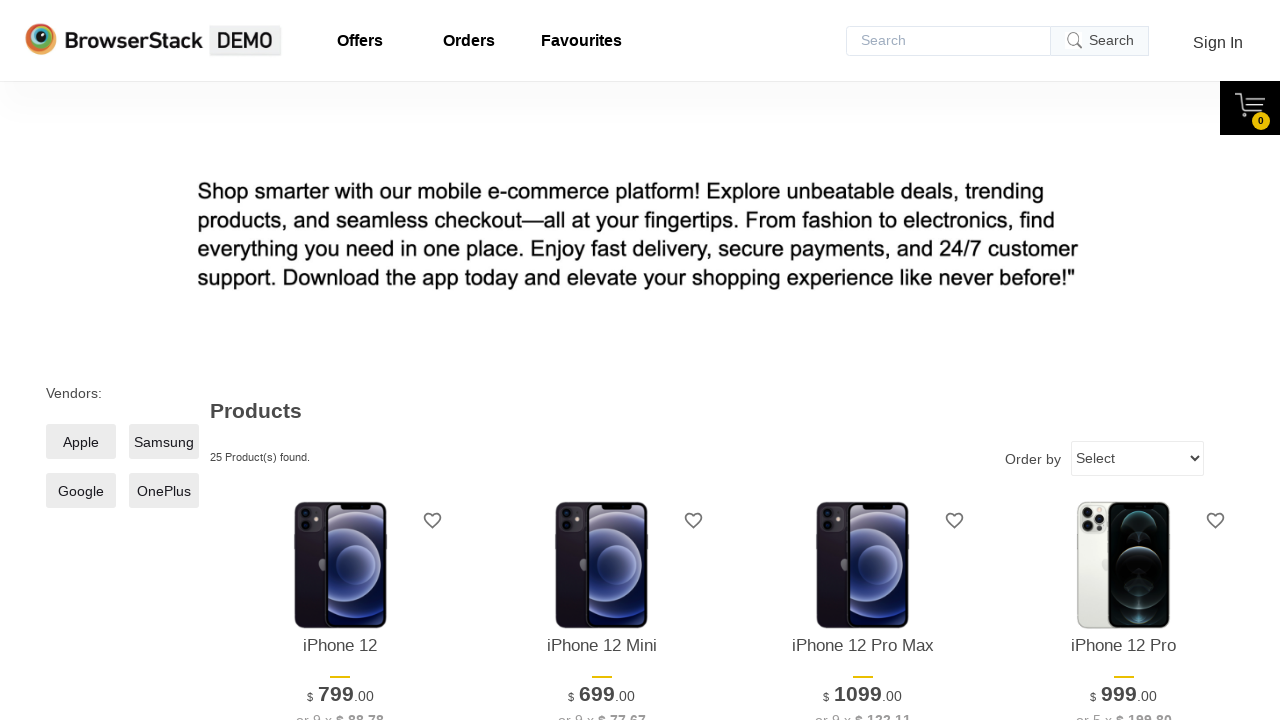

First product (iPhone 11) element located and visible
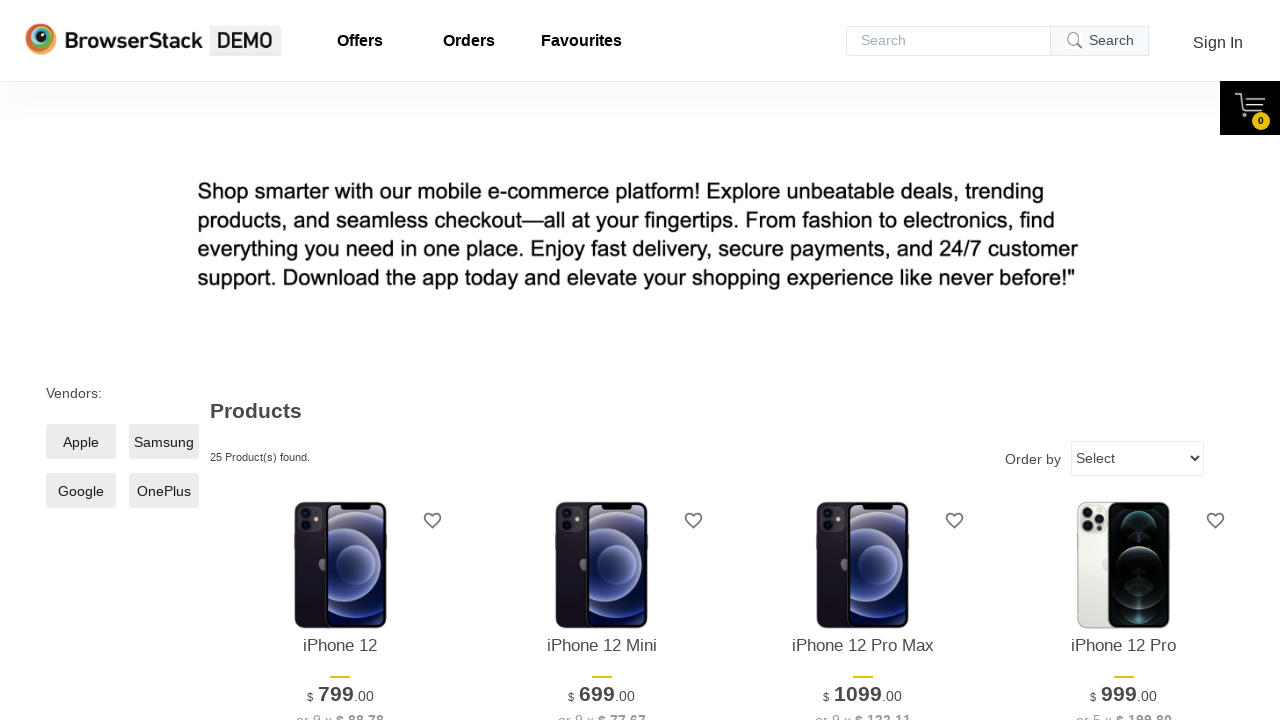

Retrieved product name from page: iPhone 12
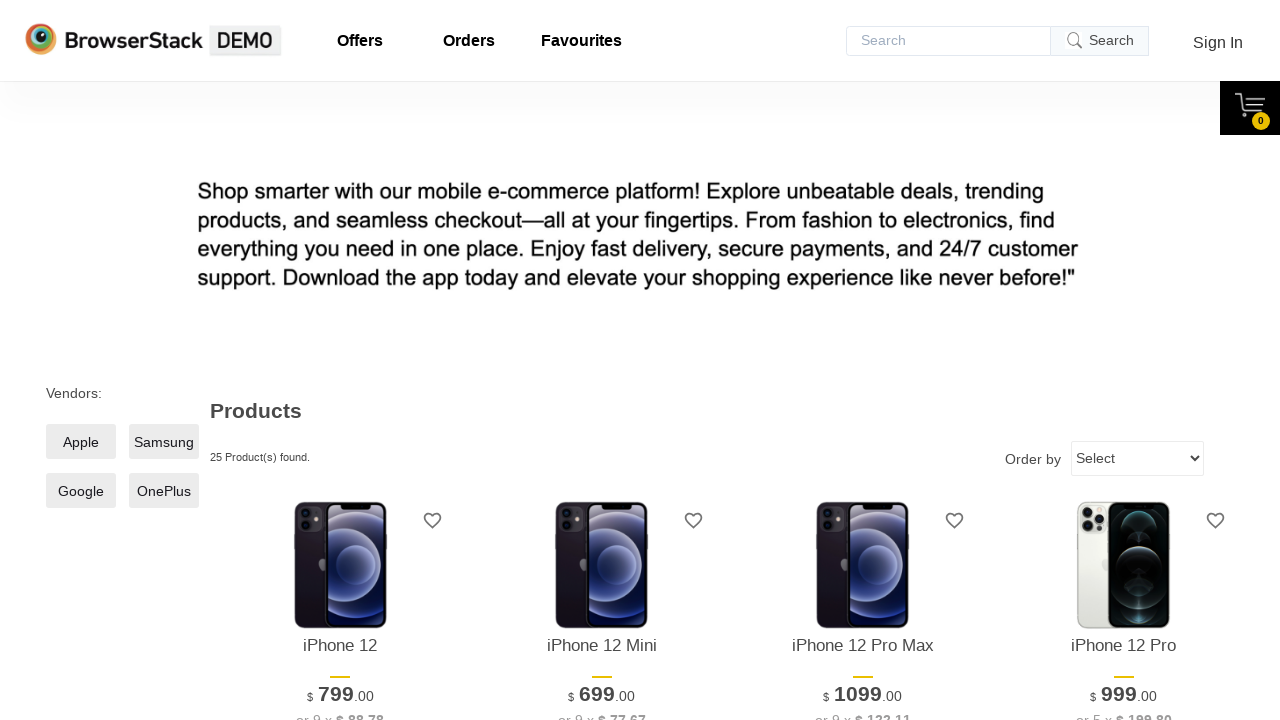

Clicked 'Add to cart' button for second product at (602, 361) on xpath=//*[@id="2"]/div[4]
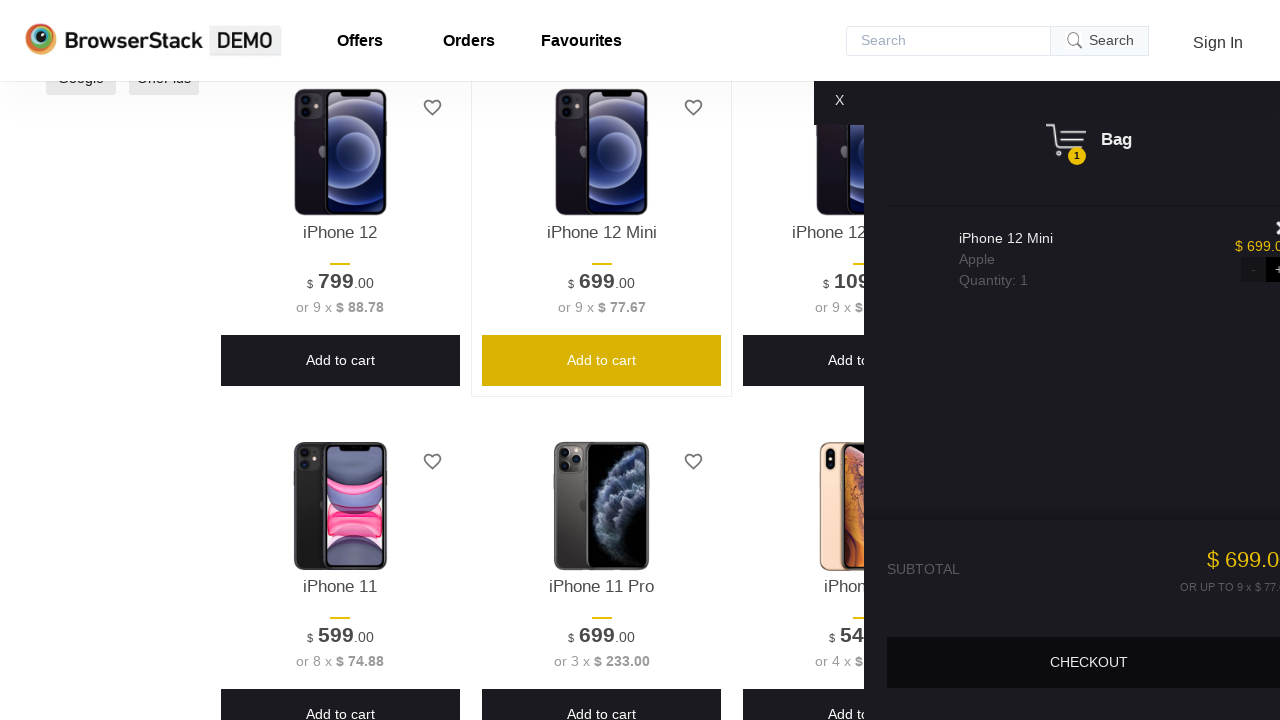

Cart pane became visible
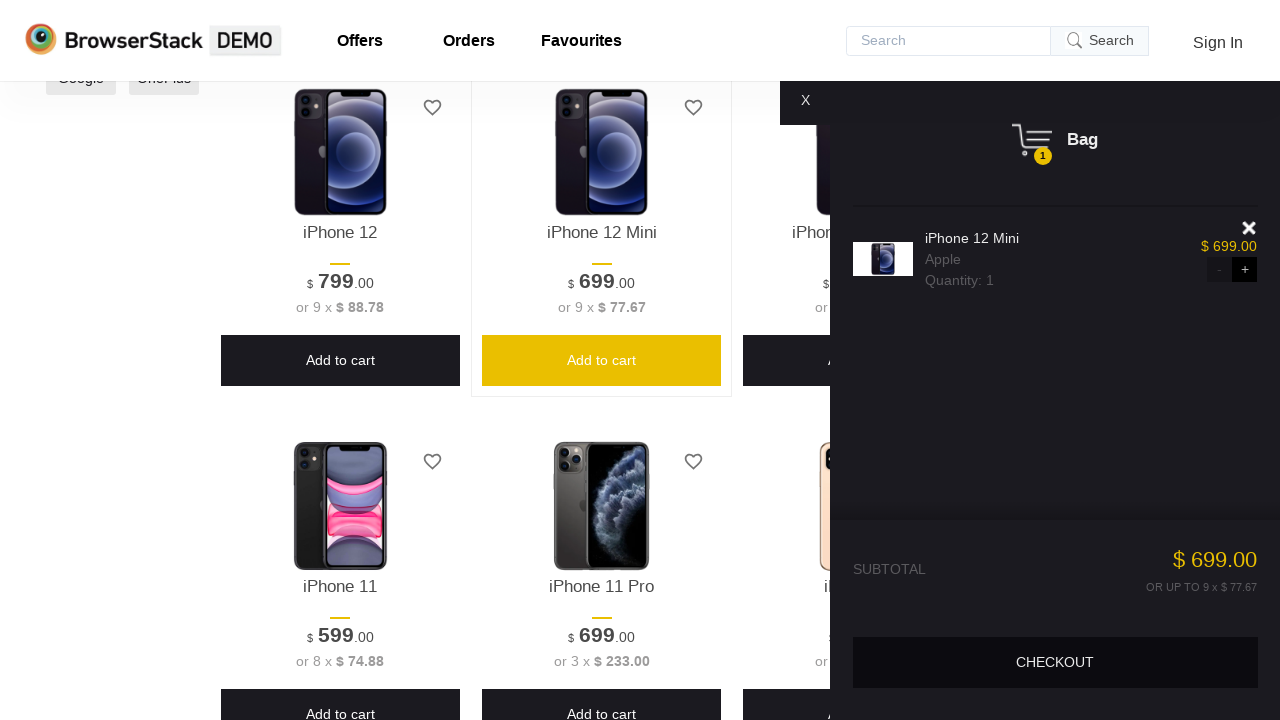

Product item in cart located and visible
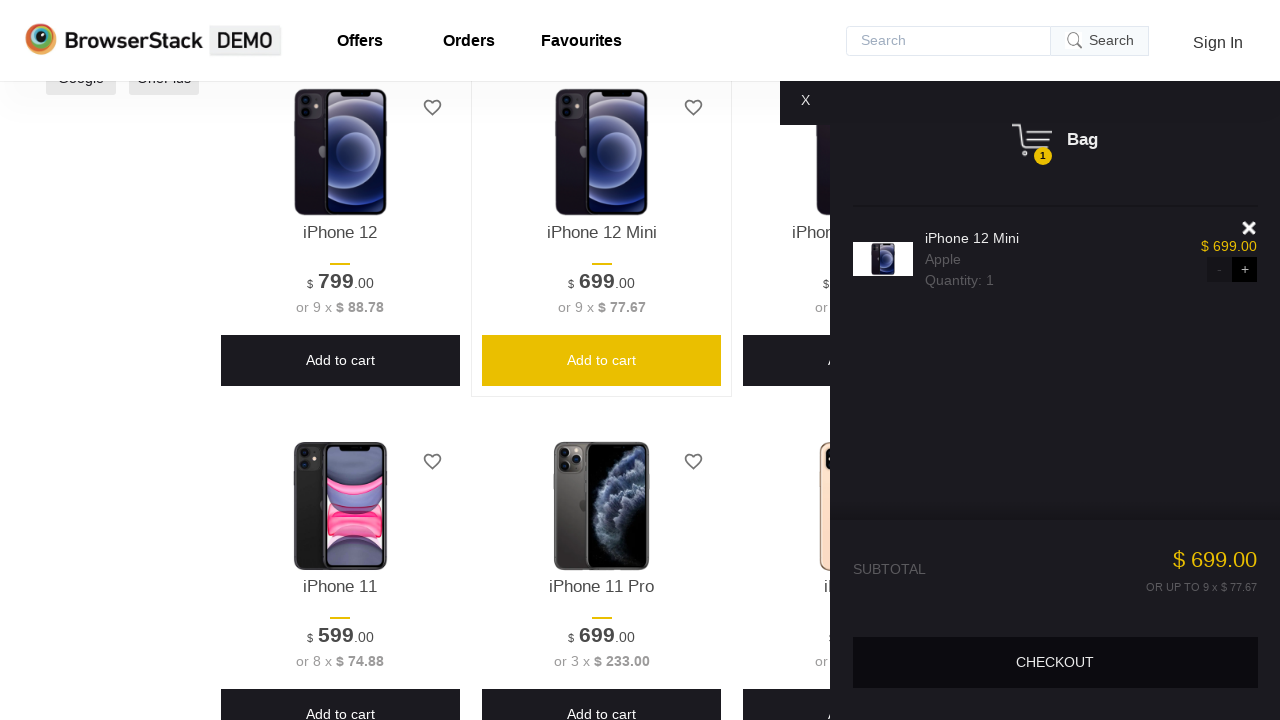

Retrieved product name from cart: iPhone 12 Mini
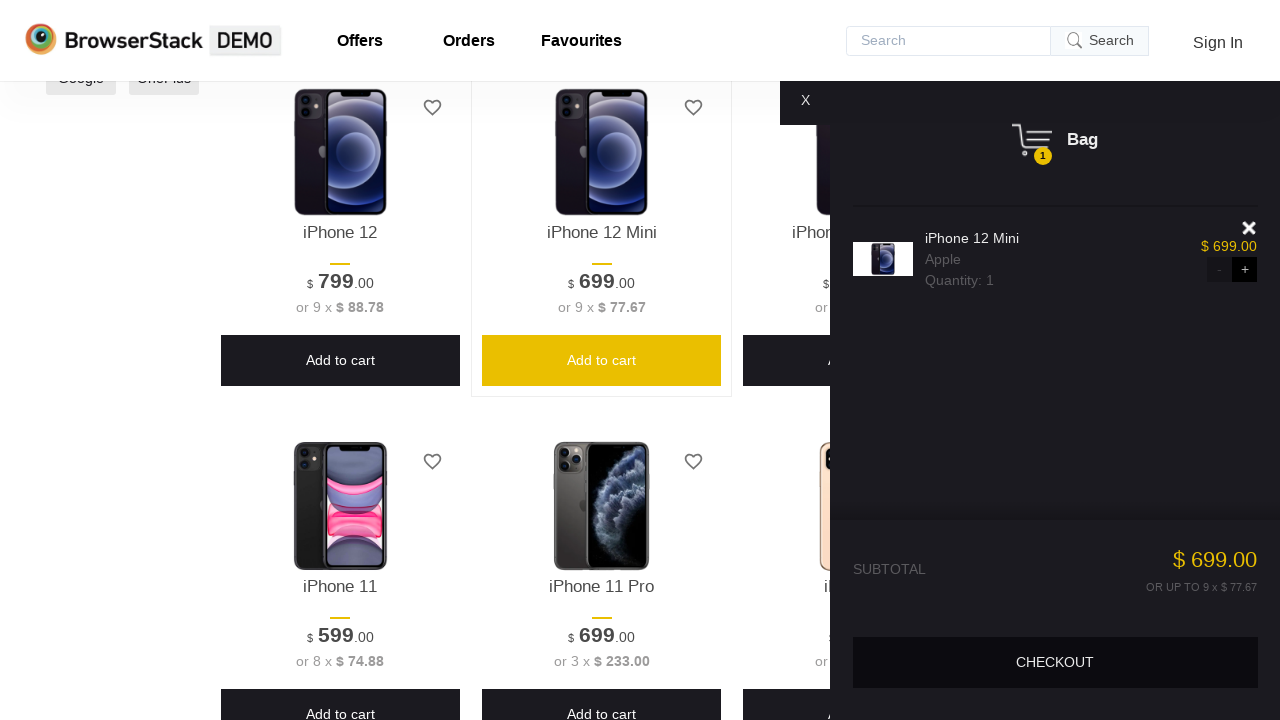

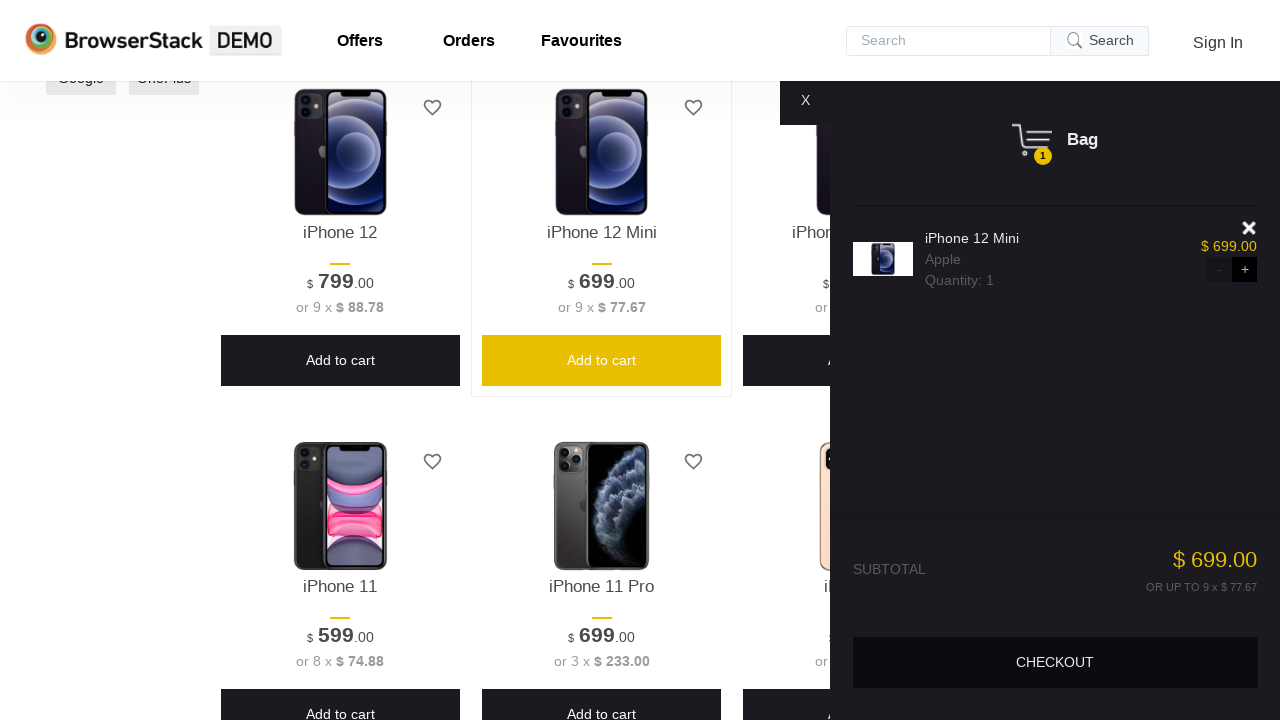